Tests checking all unchecked checkboxes on the page by iterating through checkboxes and clicking any that are not selected

Starting URL: http://the-internet.herokuapp.com/checkboxes

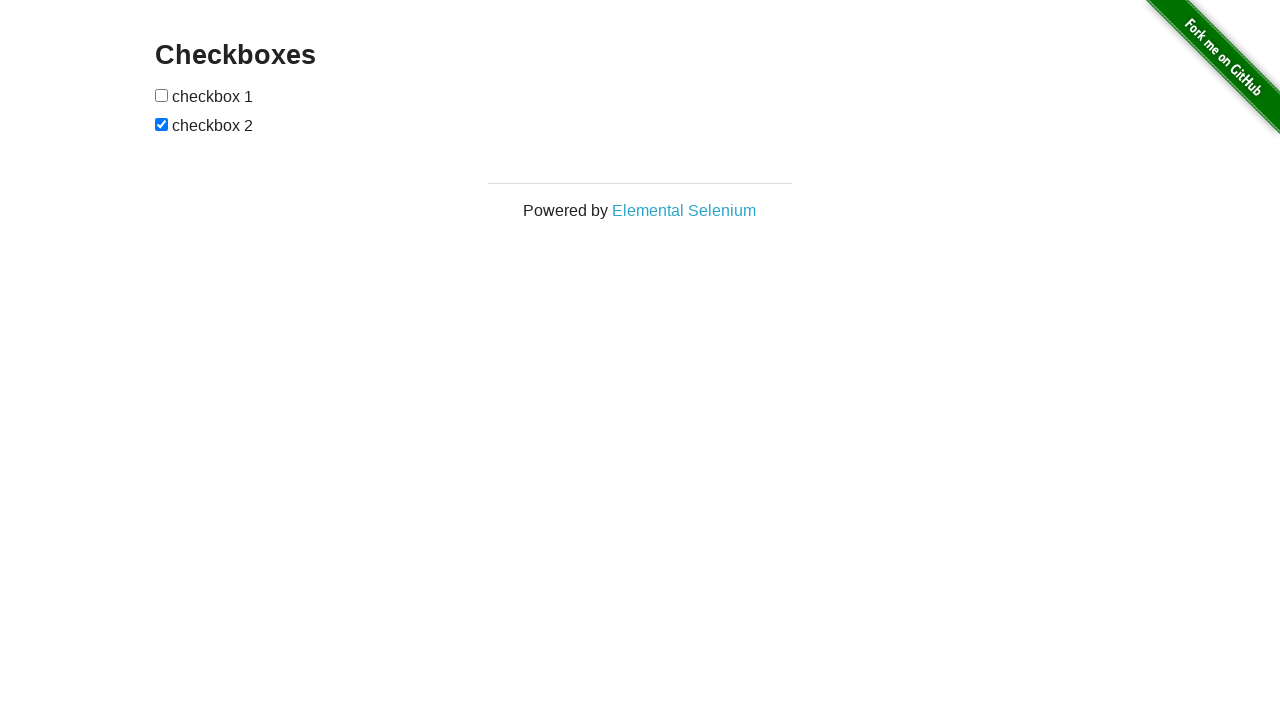

Navigated to checkboxes page
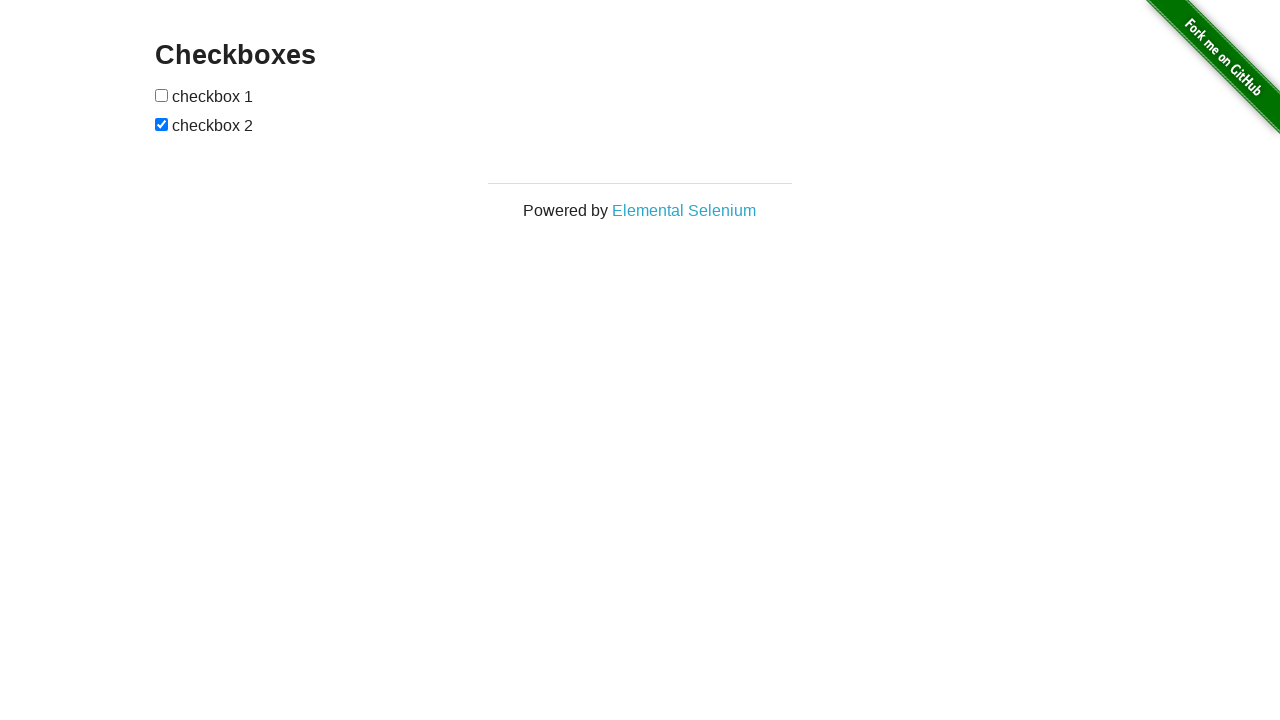

Located all checkboxes on the page
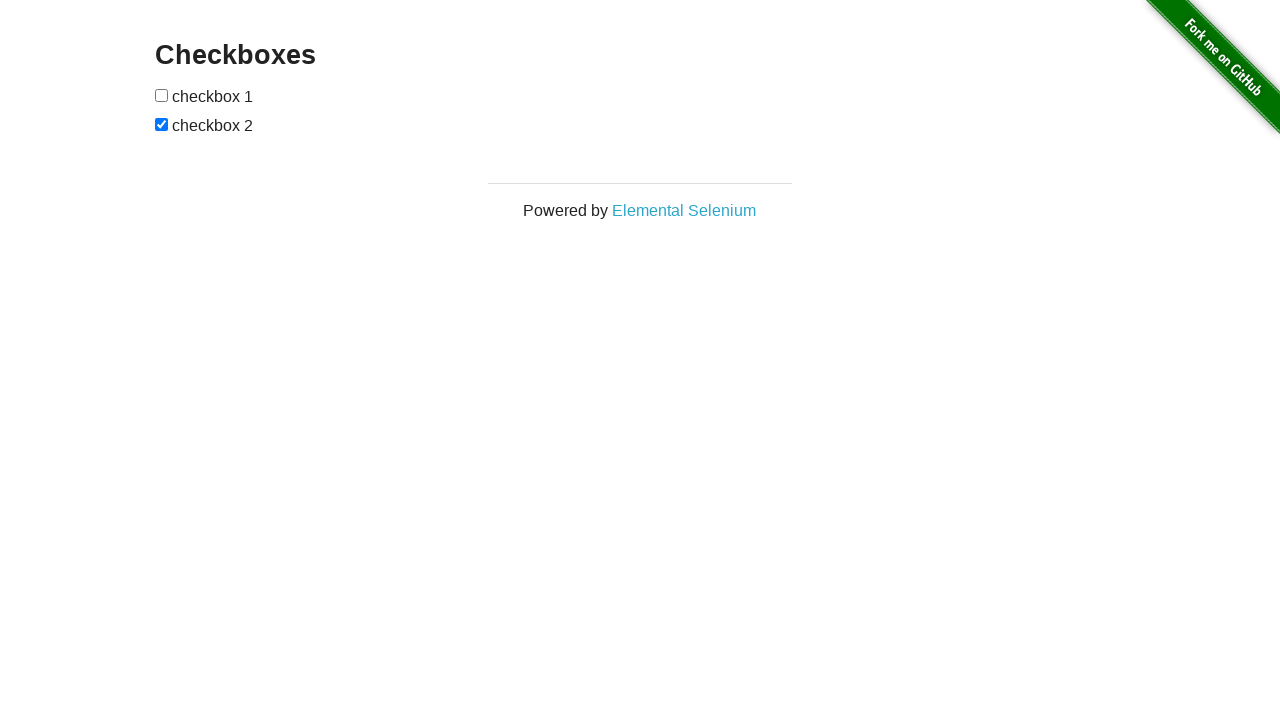

Found 2 checkboxes
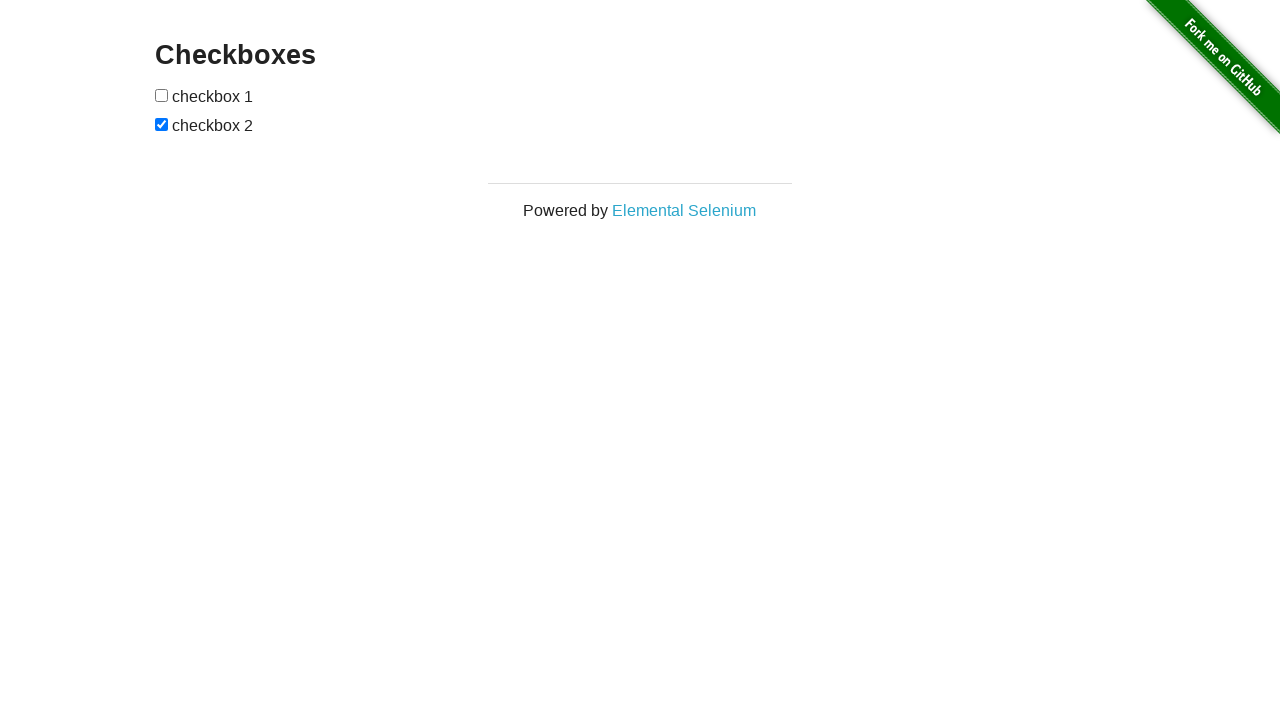

Selected checkbox at index 0
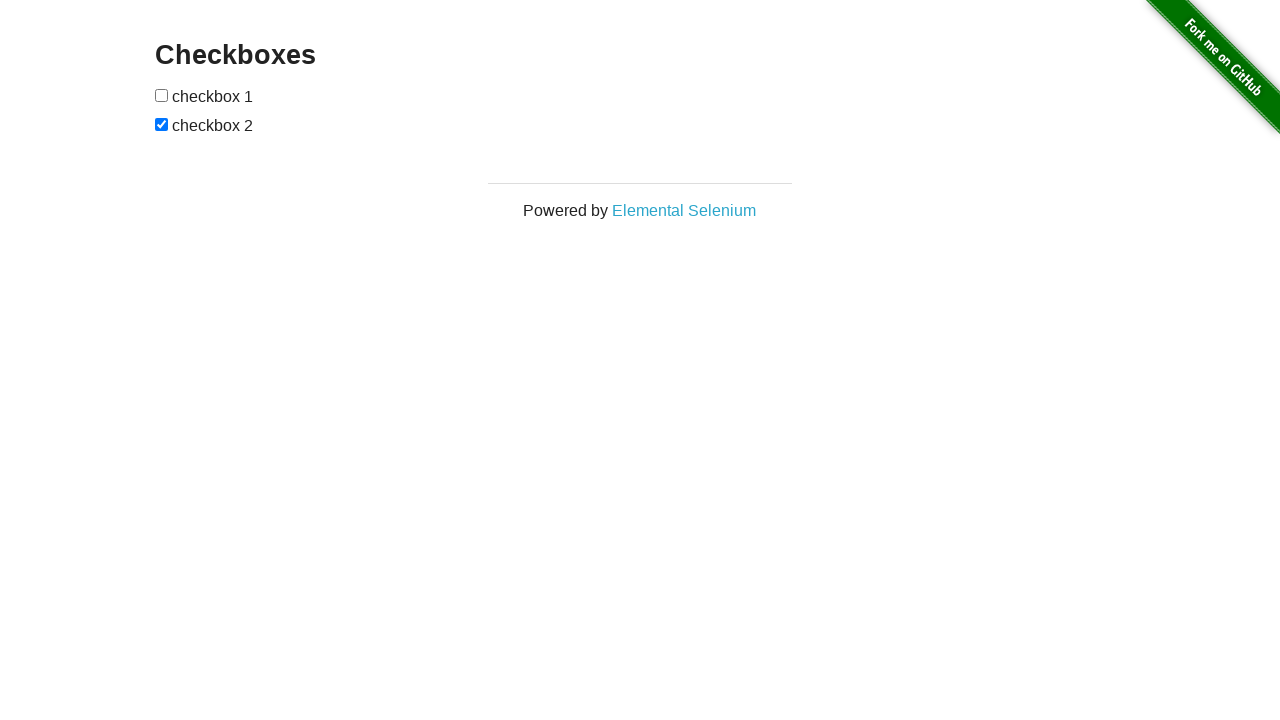

Checkbox at index 0 was unchecked
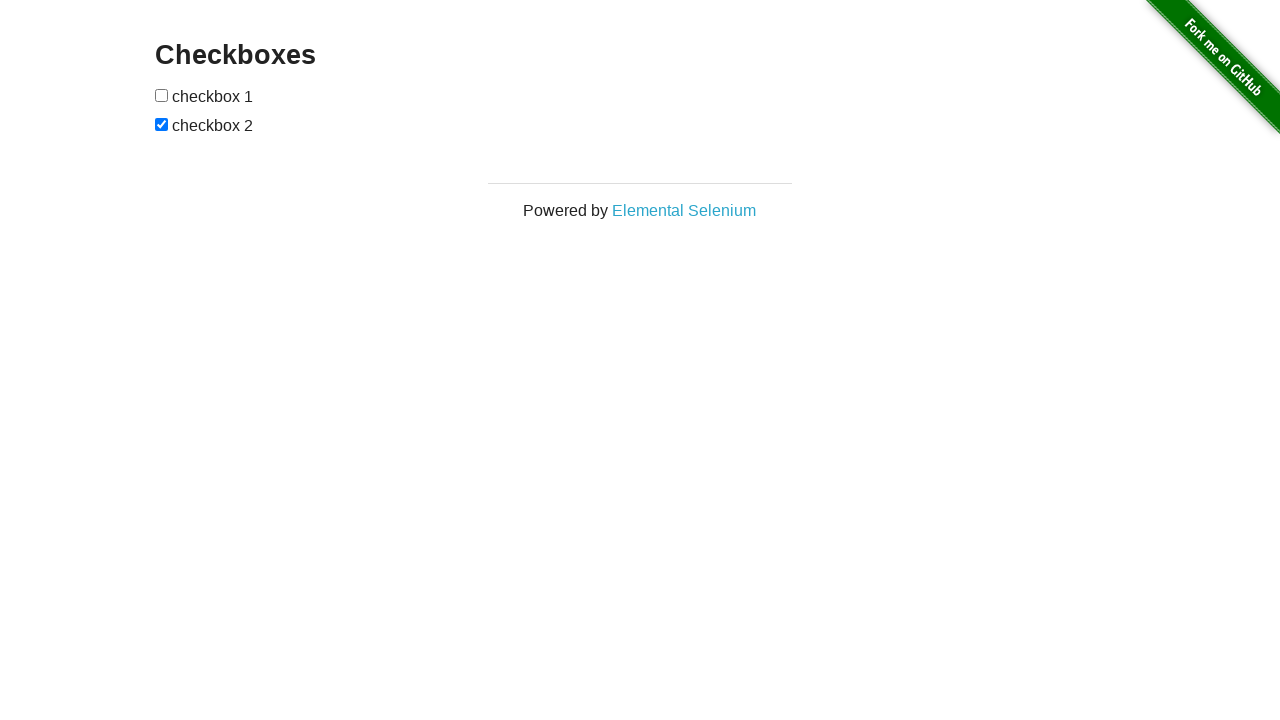

Clicked unchecked checkbox at index 0 at (162, 95) on #checkboxes input[type='checkbox'] >> nth=0
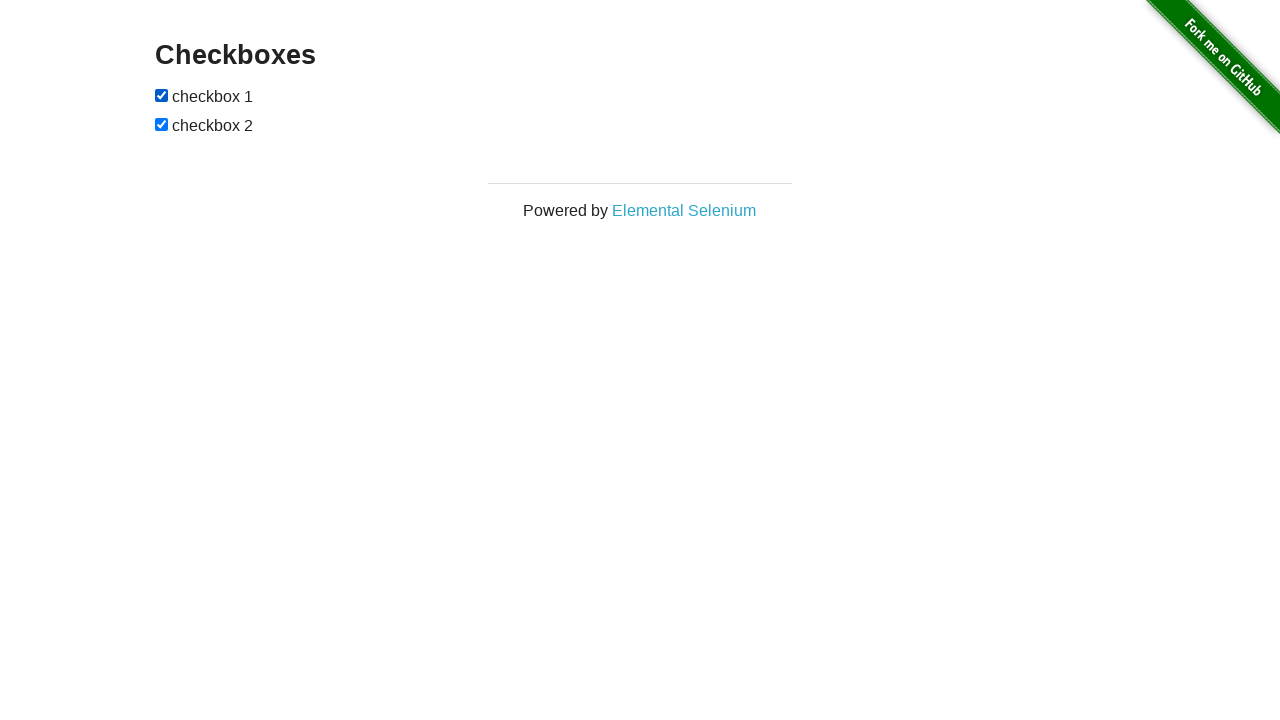

Selected checkbox at index 1
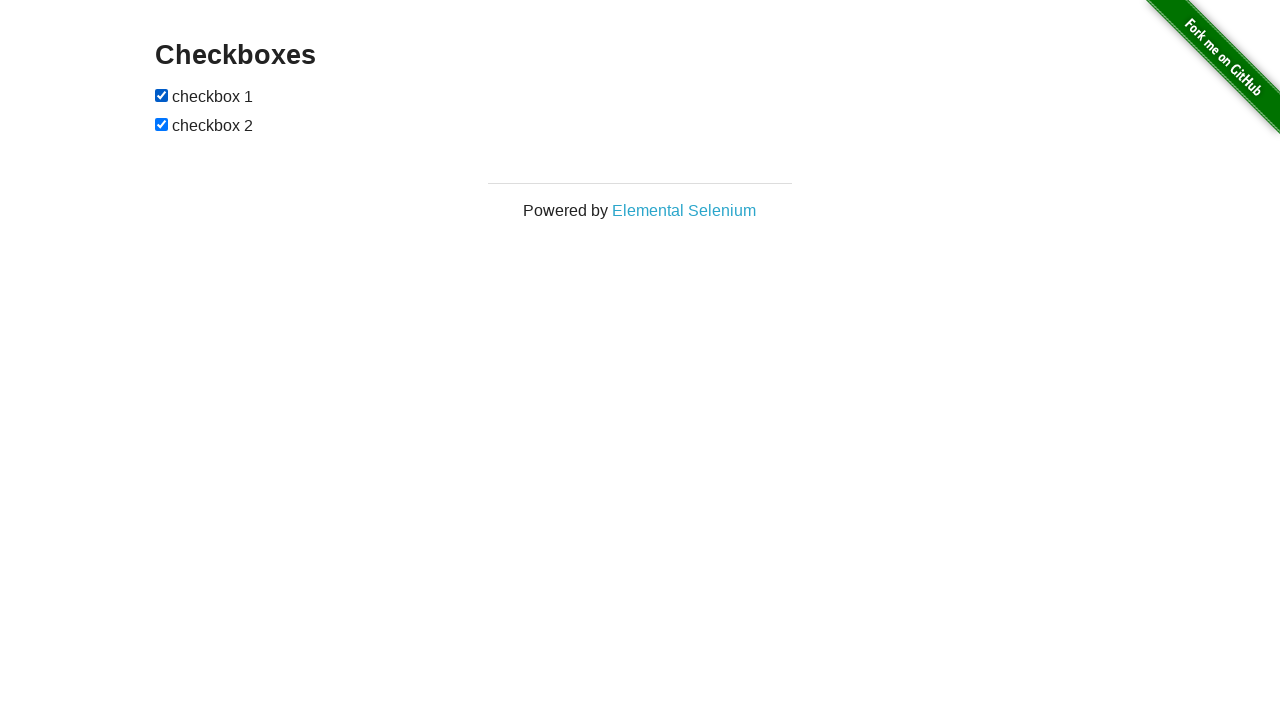

Checkbox at index 1 was already checked
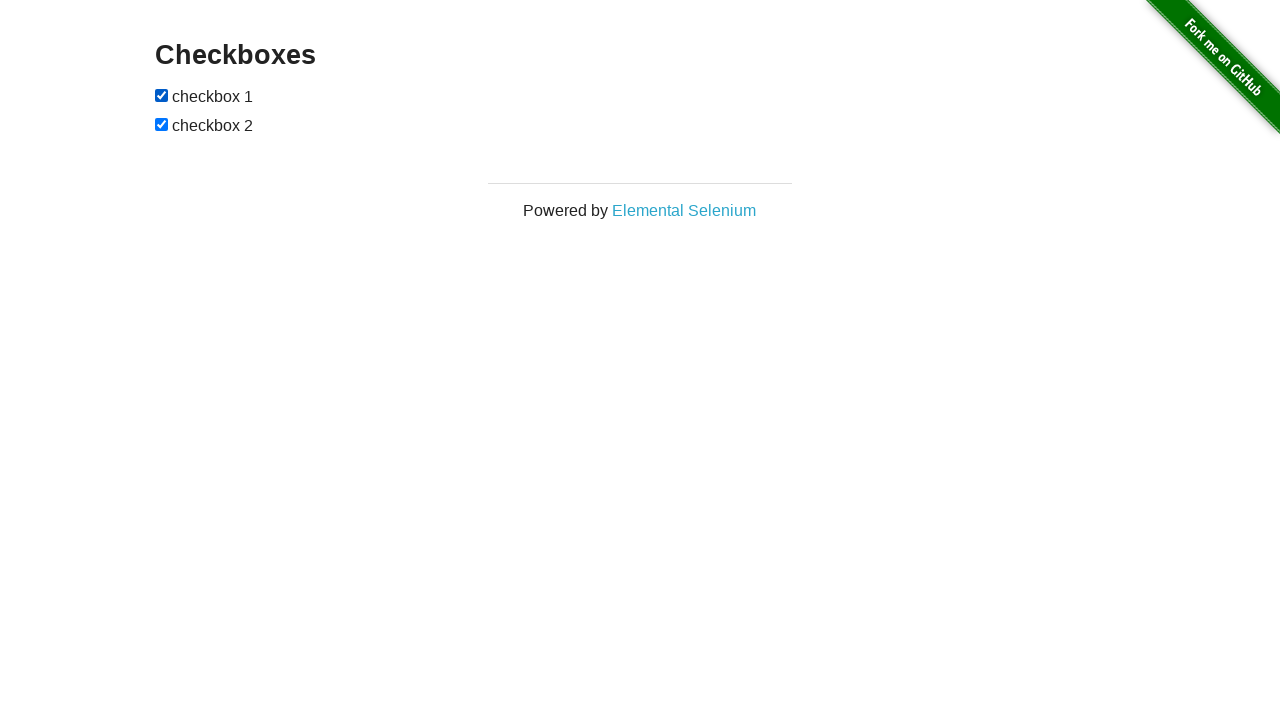

Verified checkboxes are present on the page
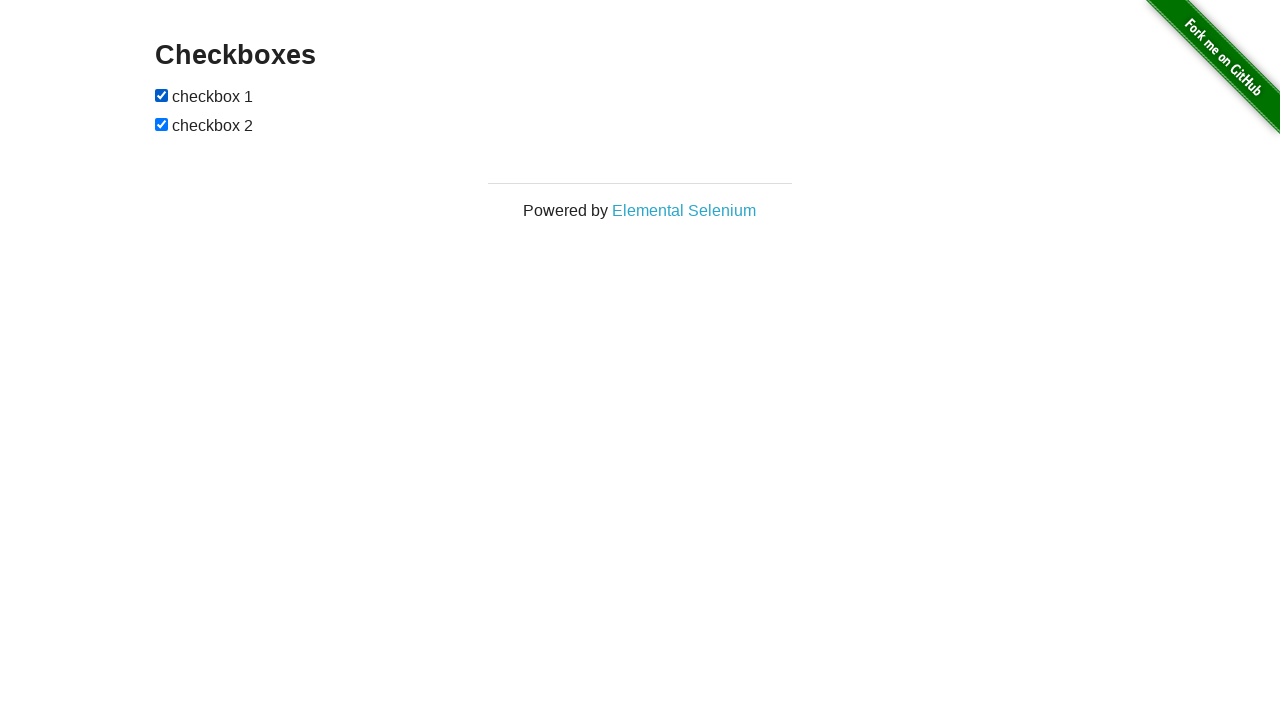

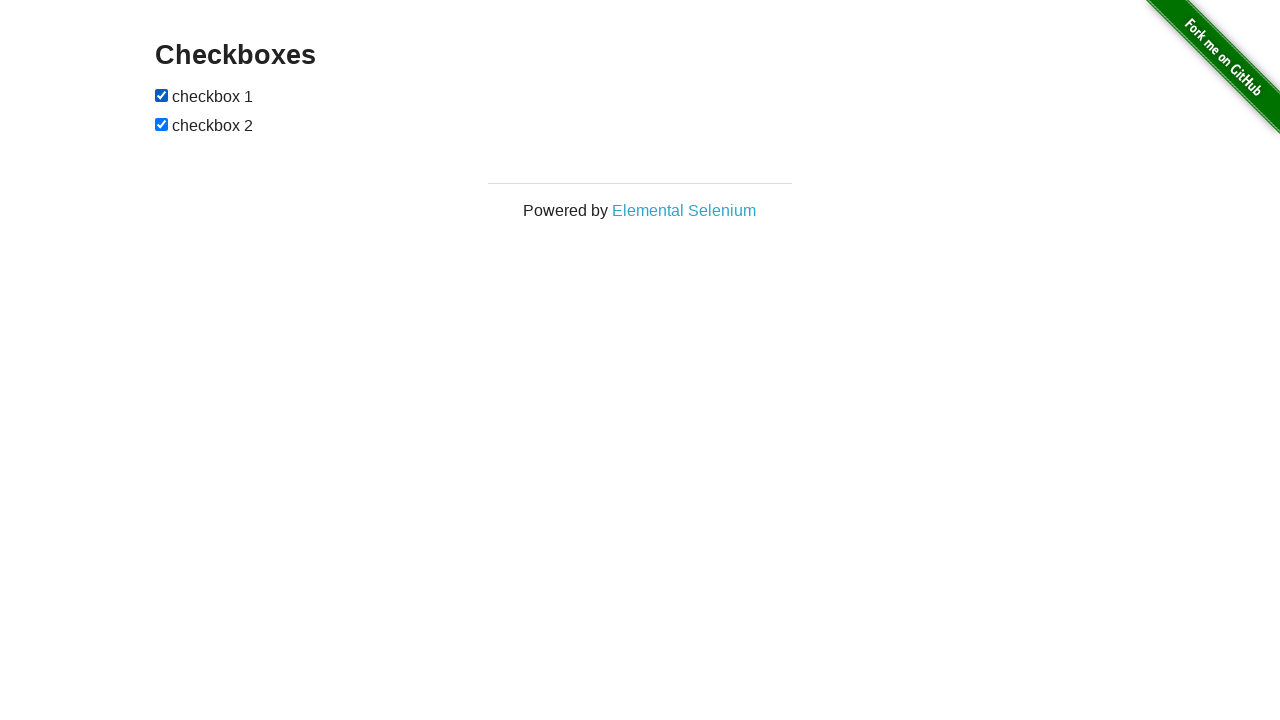